Tests a web form by filling a text input field and clicking the submit button on the Selenium demo form page

Starting URL: https://www.selenium.dev/selenium/web/web-form.html

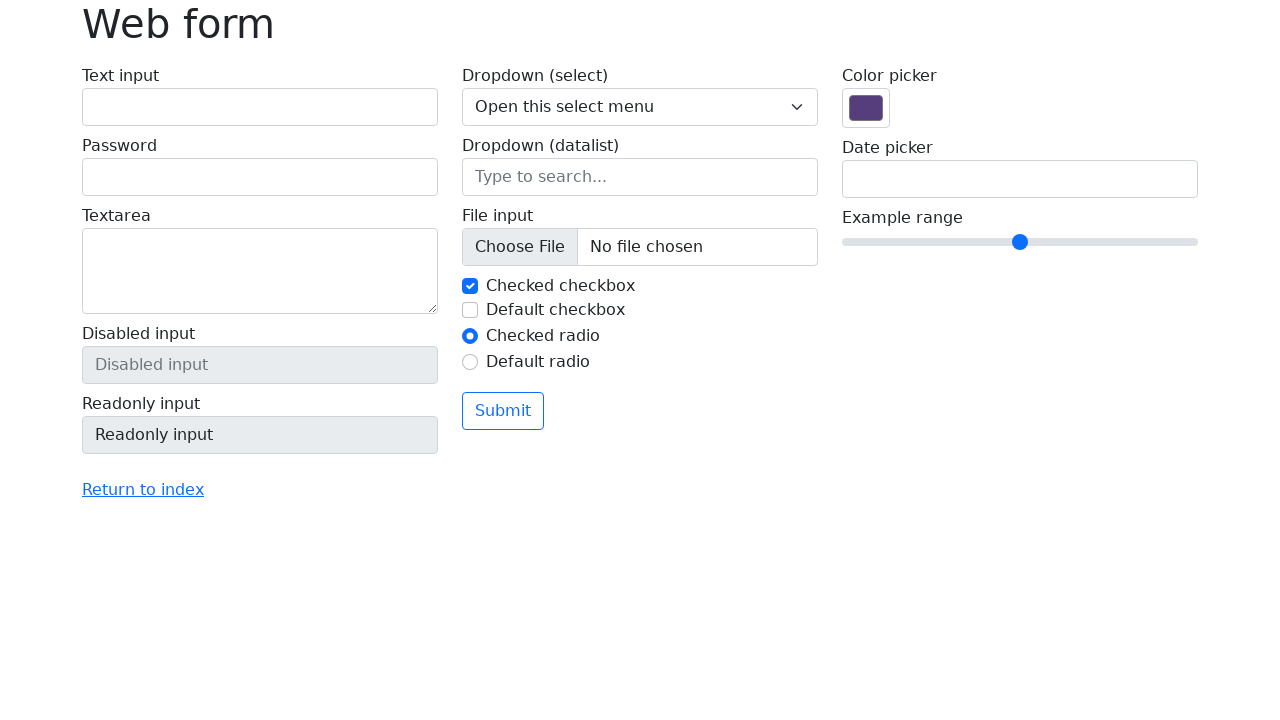

Filled text input field with 'Novo Teste' on #my-text-id
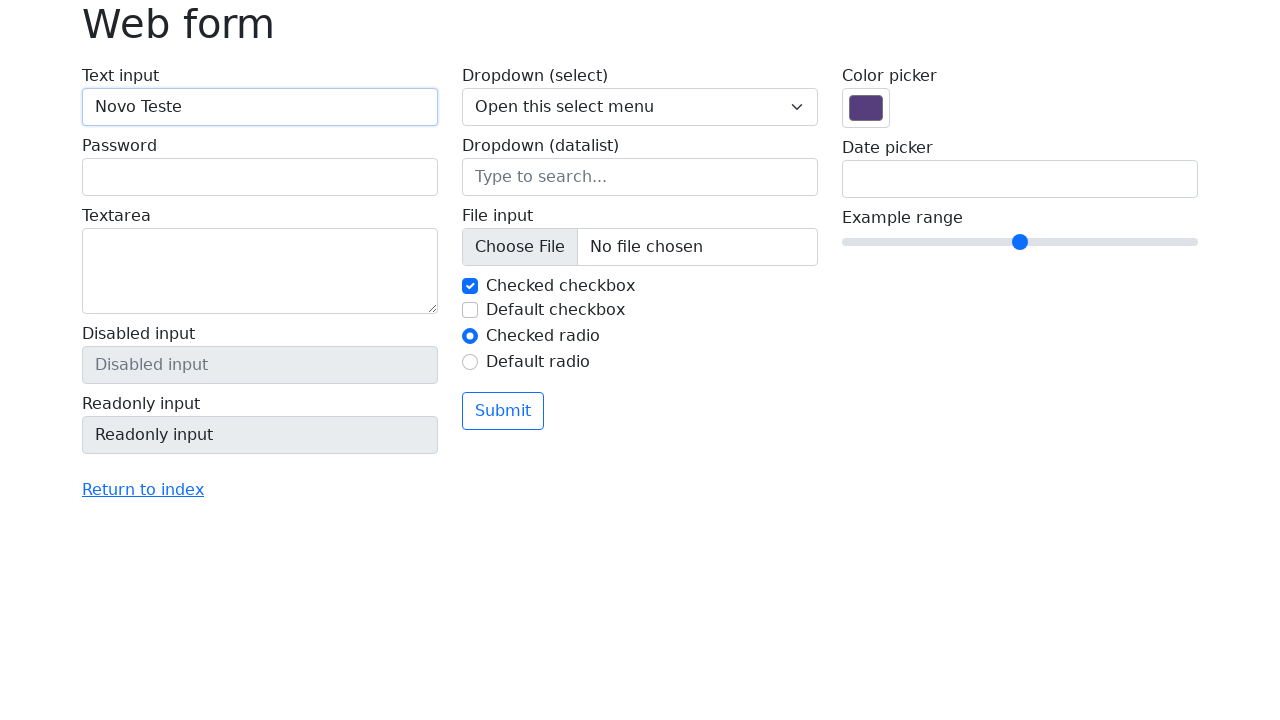

Clicked the submit button at (503, 411) on button.btn.btn-outline-primary.mt-3
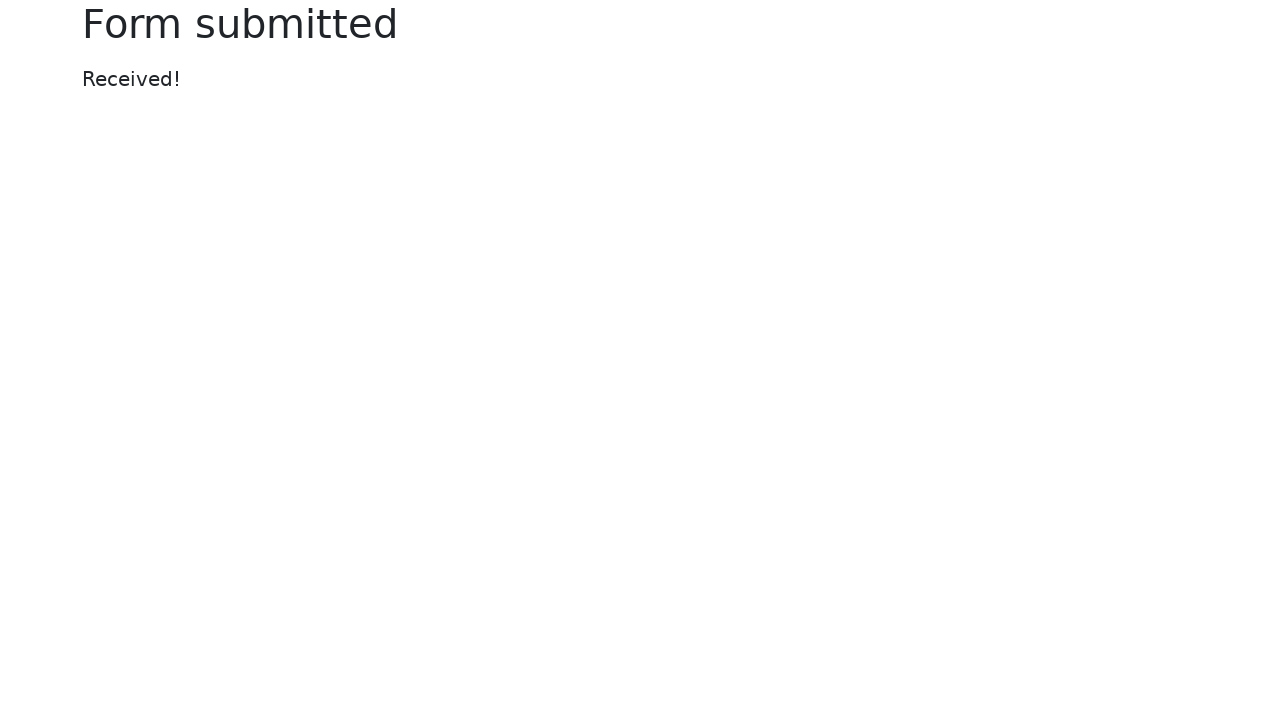

Form submission completed and page loaded
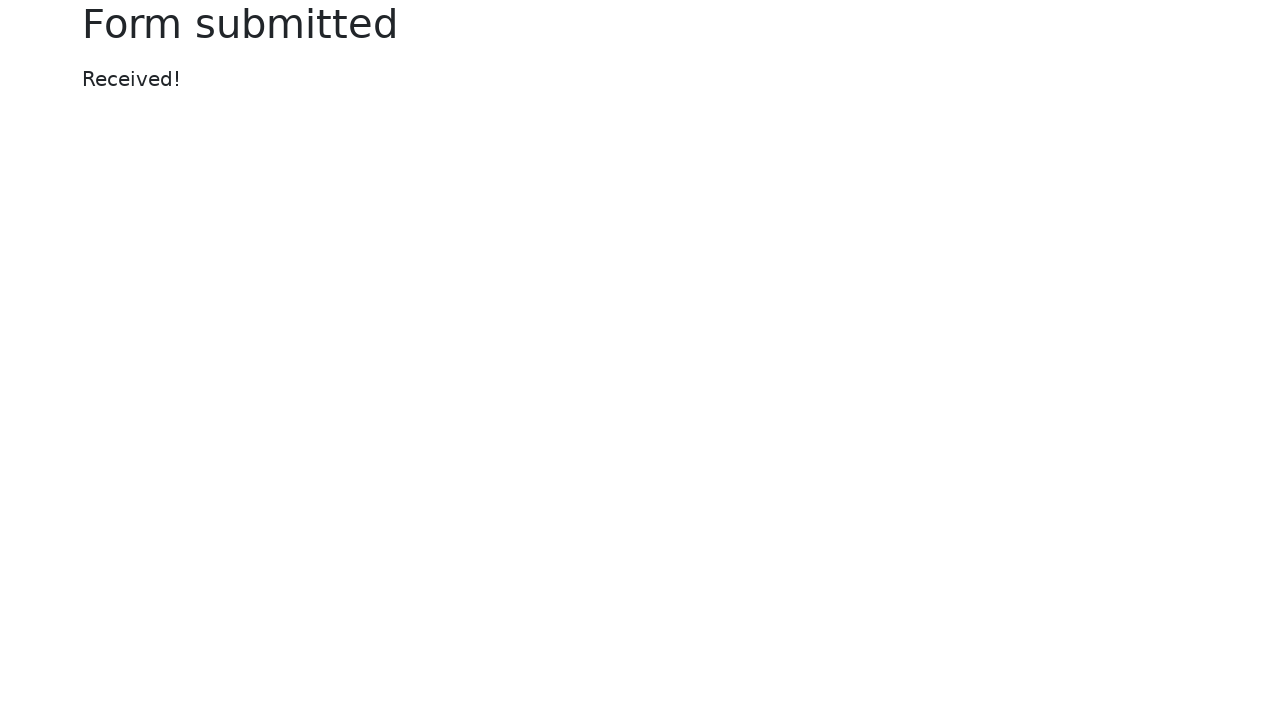

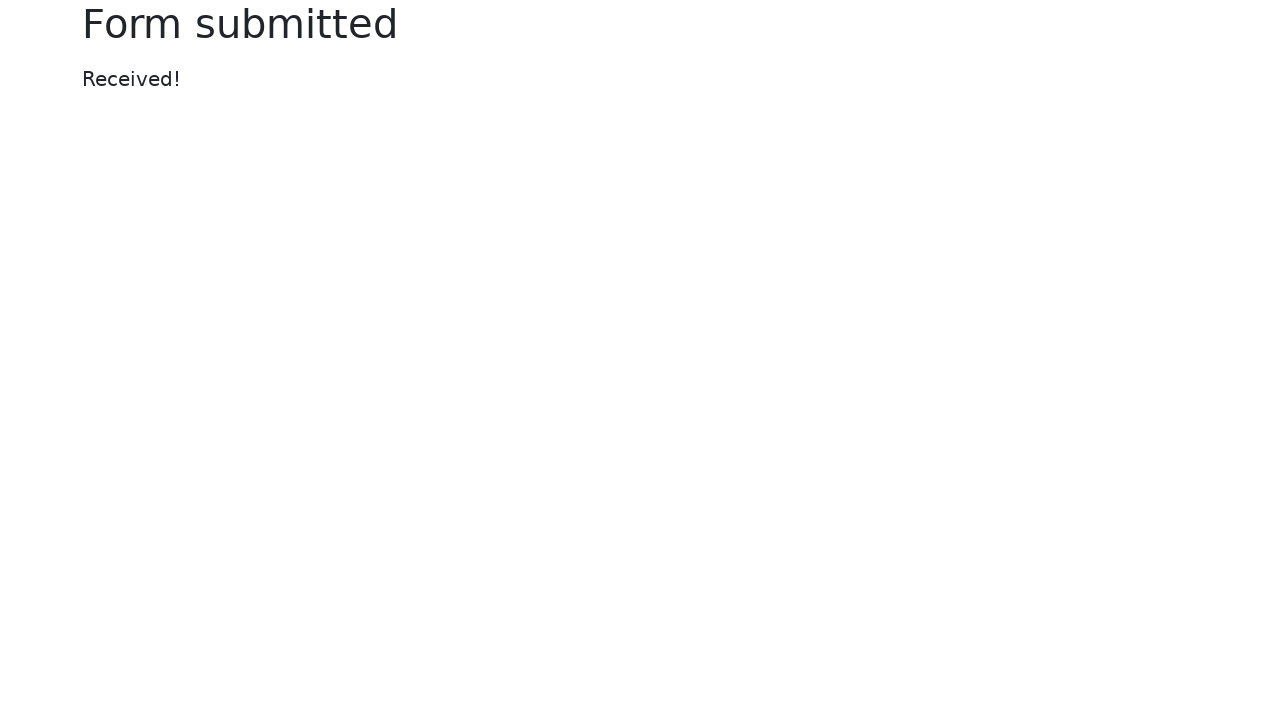